Tests handling frames by clicking elements within nested iframes

Starting URL: https://leafground.com/frame.xhtml

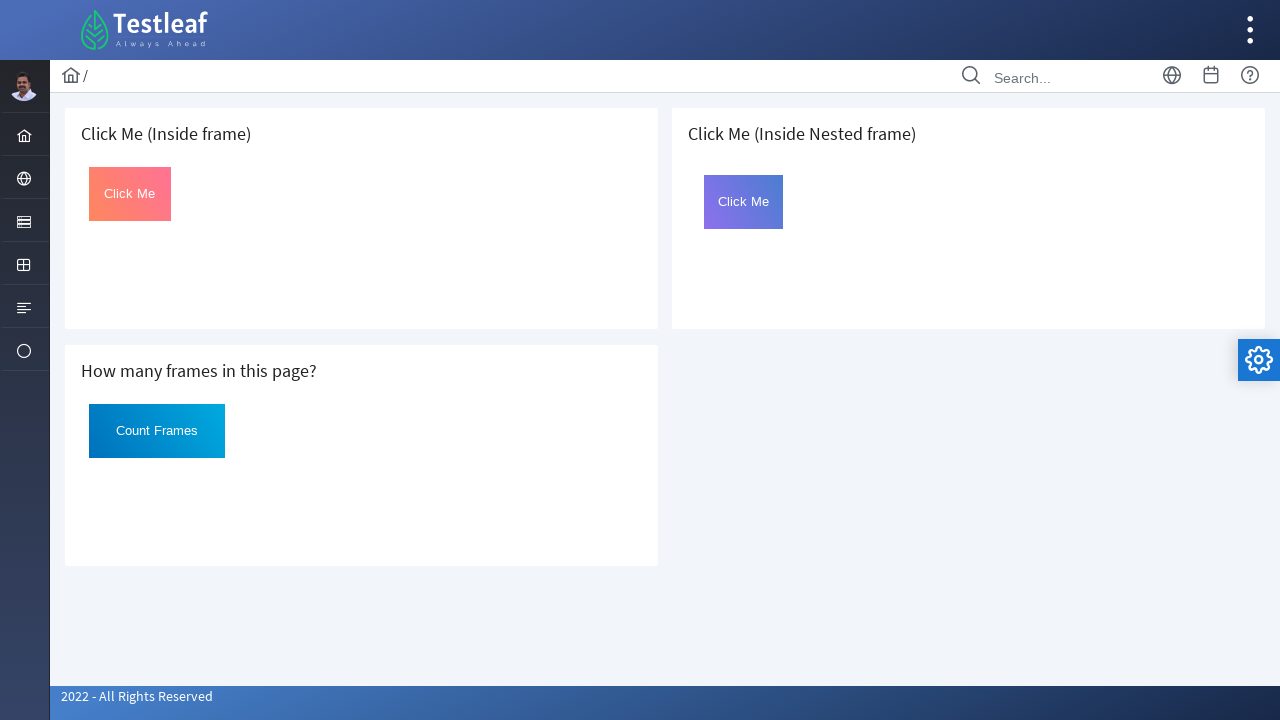

Waited for page to fully load
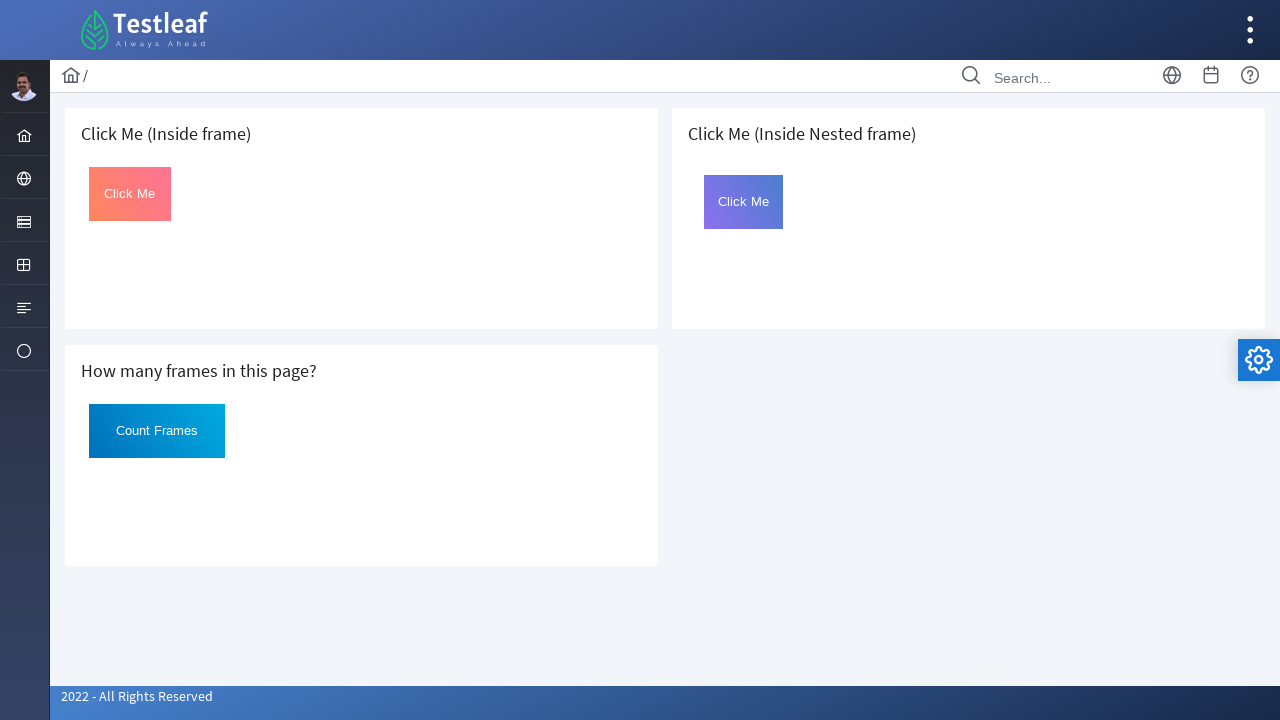

Located frame with URL https://leafground.com/default.xhtml
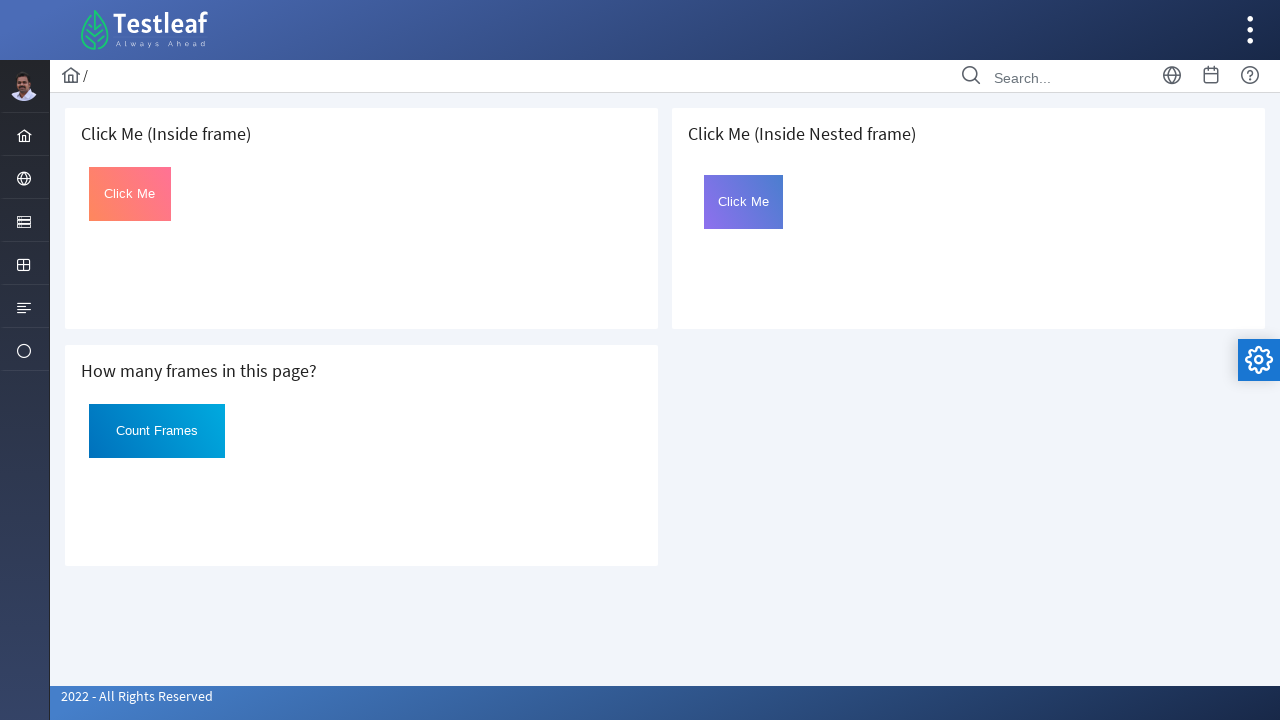

Clicked element with id 'click' inside default.xhtml frame at (130, 194) on #click
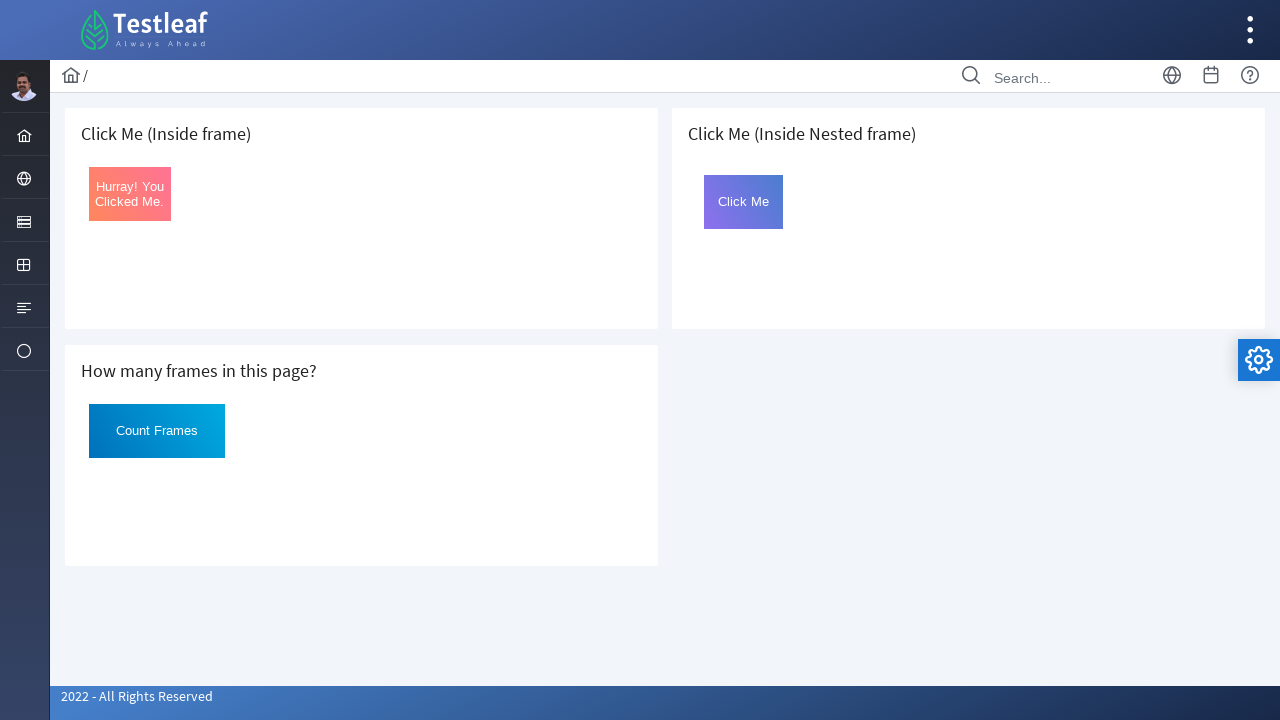

Located frame with URL https://leafground.com/page.xhtml
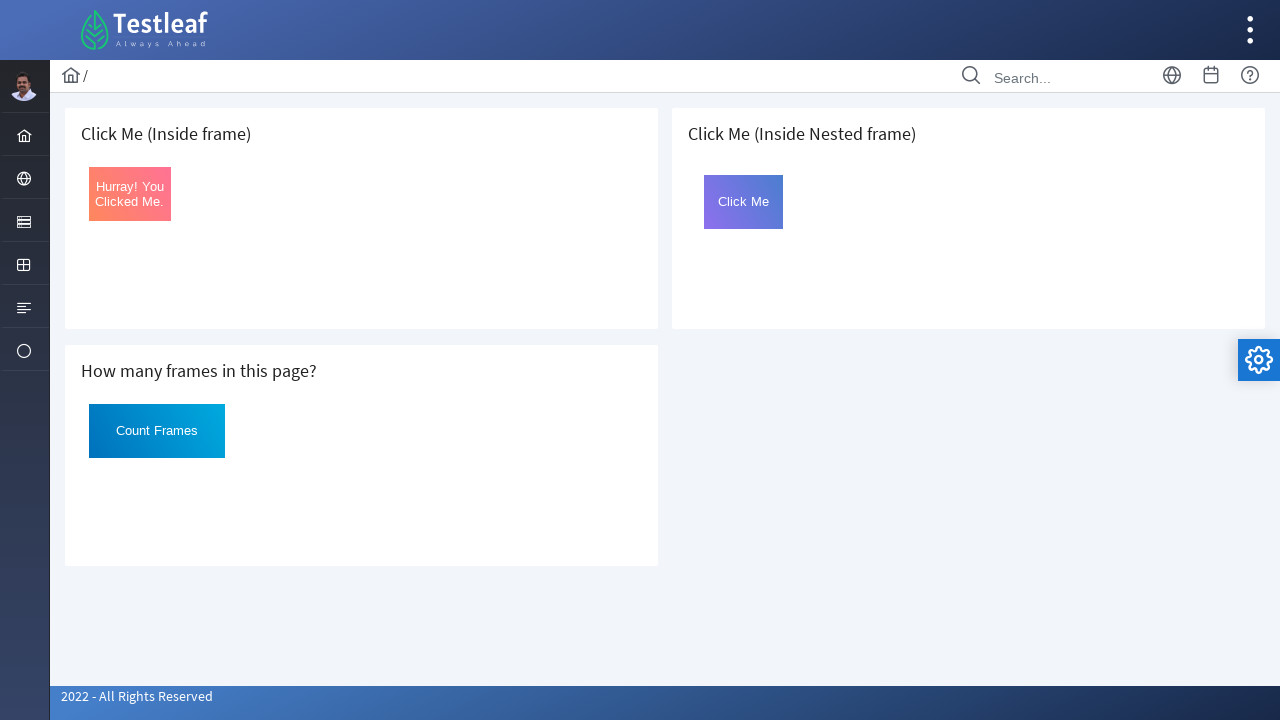

Clicked element with id 'click' inside nested iframe within page.xhtml frame at (744, 202) on iframe >> nth=0 >> internal:control=enter-frame >> #click
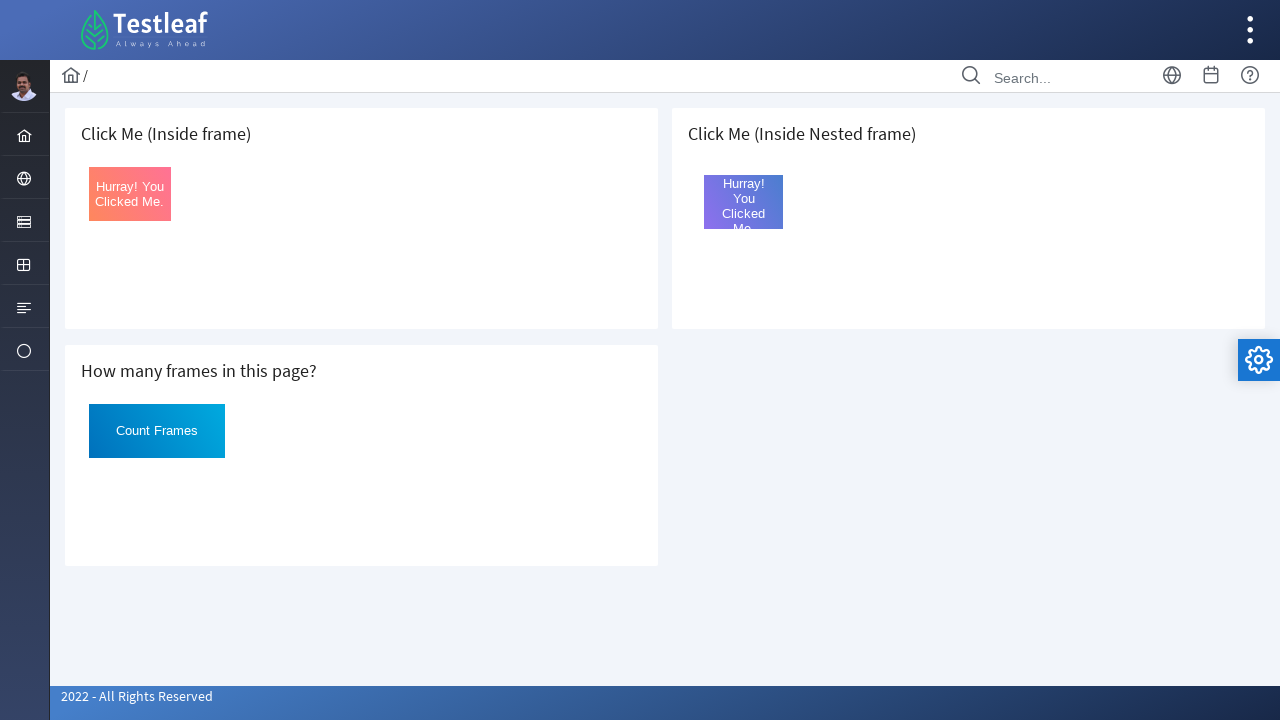

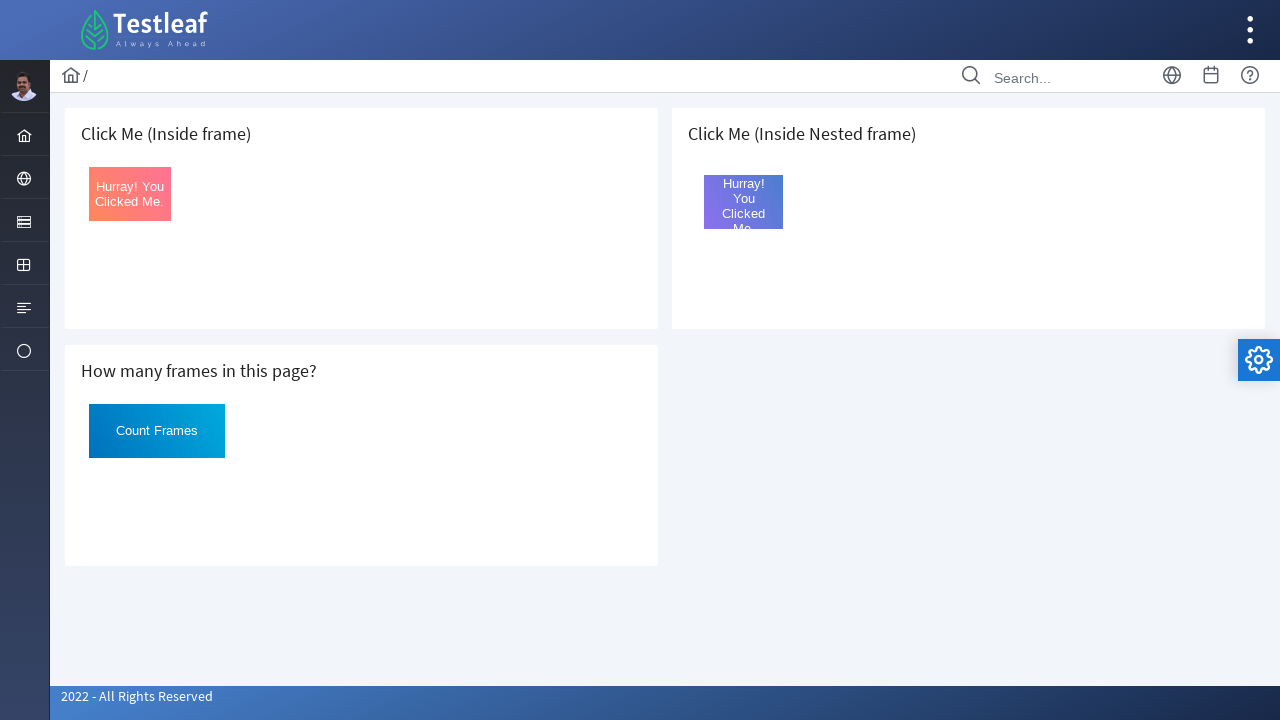